Tests product search functionality by searching for items, adding specific product to cart, and completing checkout

Starting URL: https://rahulshettyacademy.com/seleniumPractise/#/

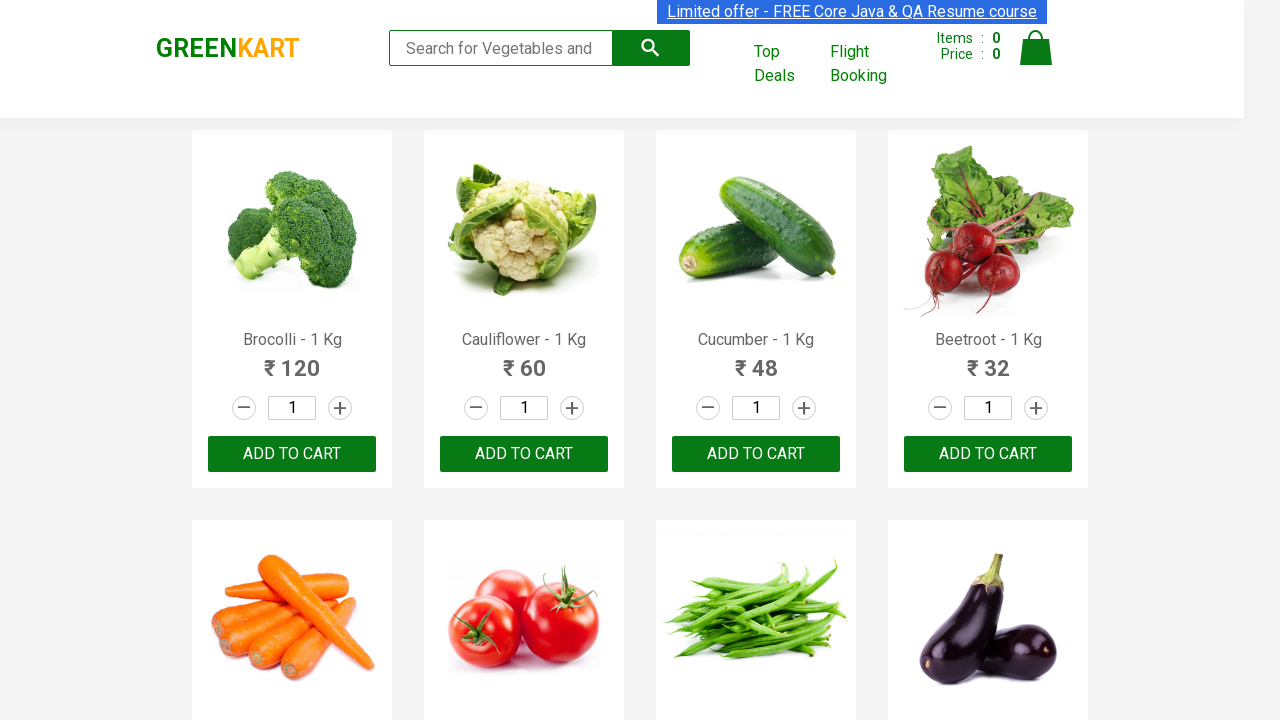

Filled search field with 'ca' to search for products on input.search-keyword
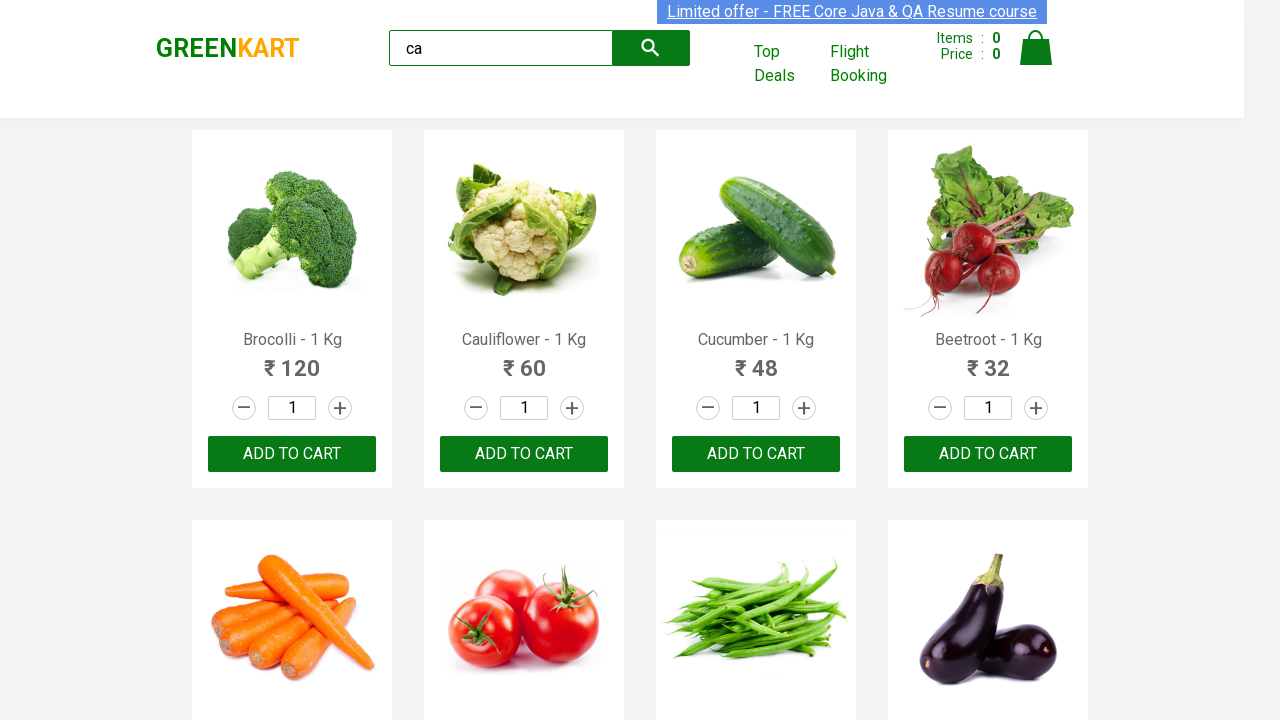

Waited 2 seconds for products to load
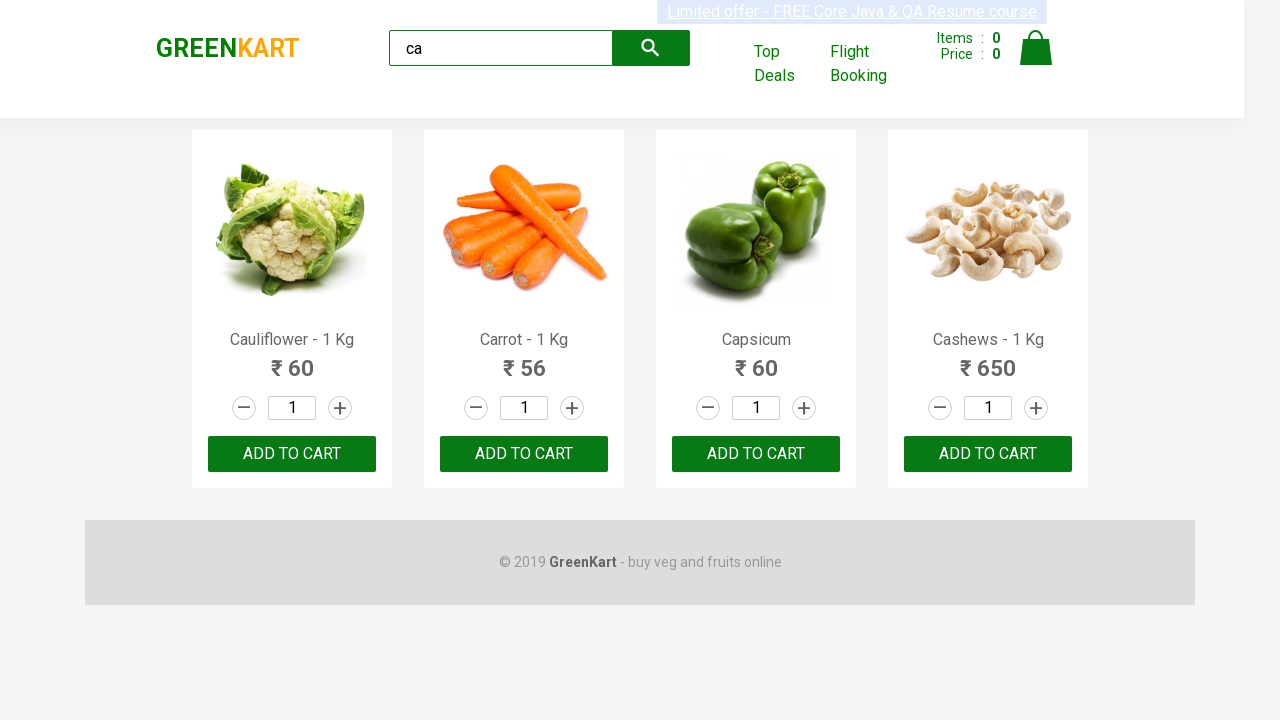

Waited for product elements to be visible
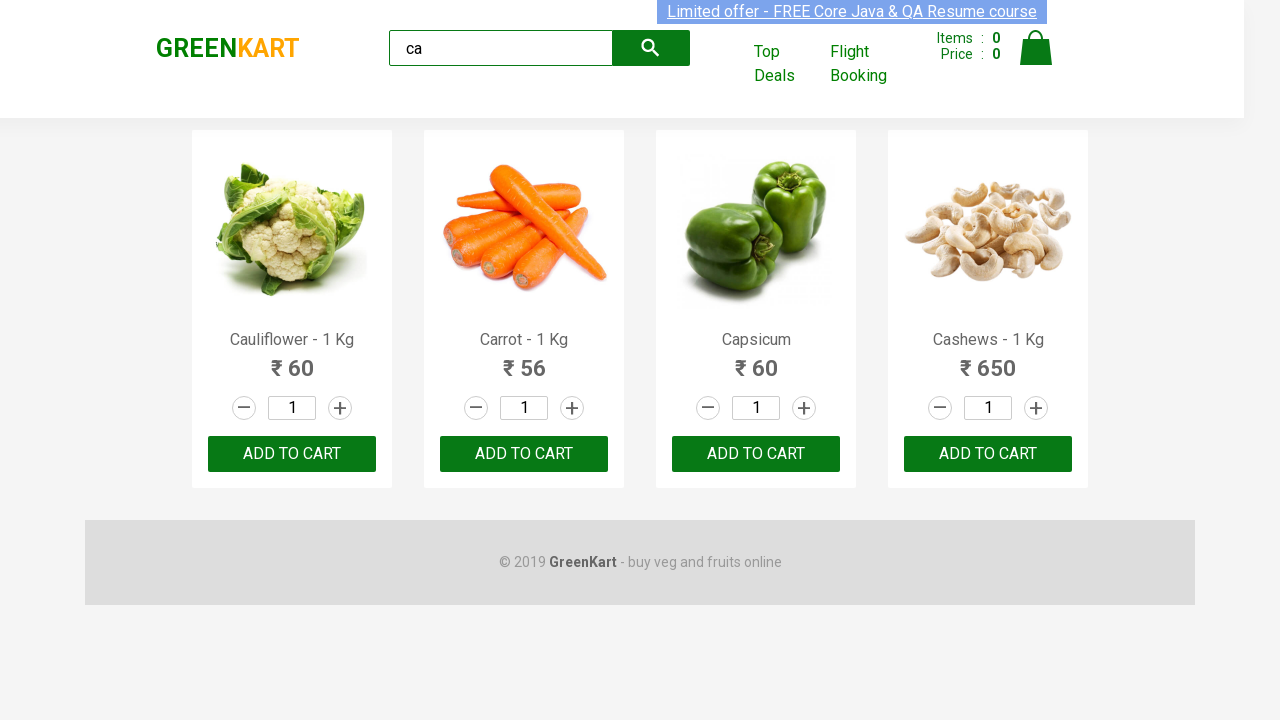

Found Cashews product and clicked add to cart button
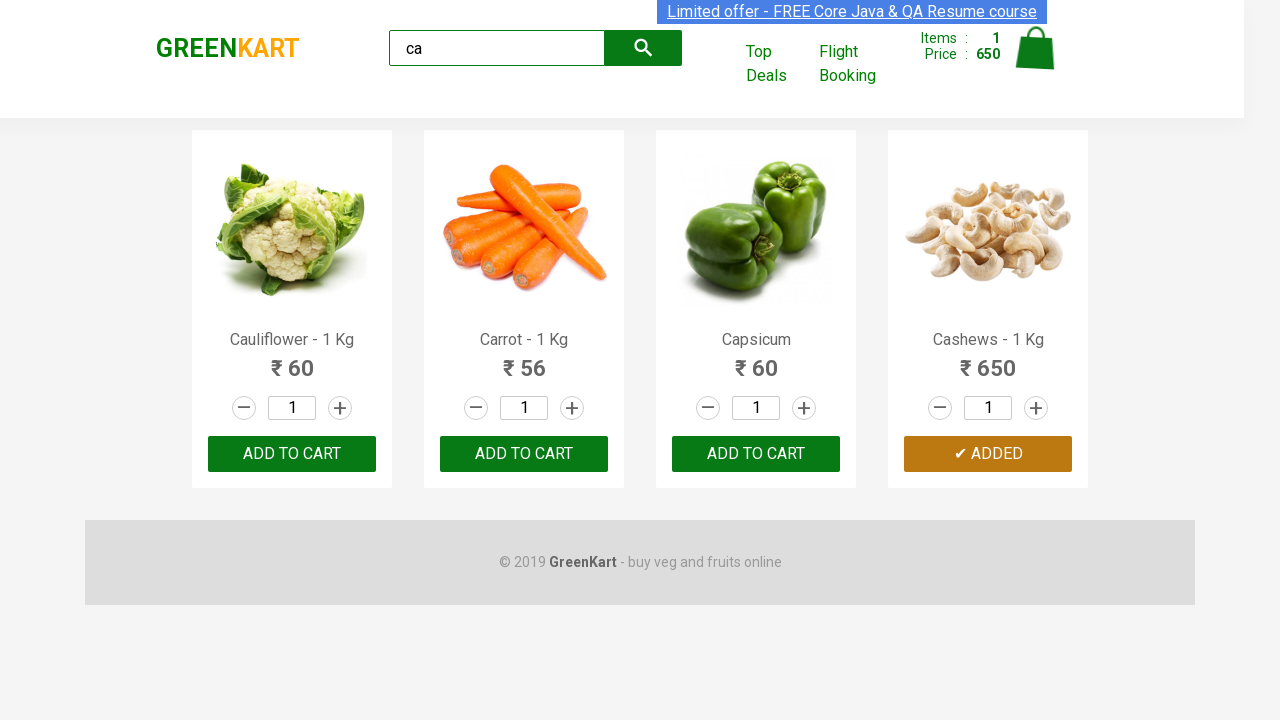

Clicked cart icon to view cart at (1036, 48) on .cart-icon > img
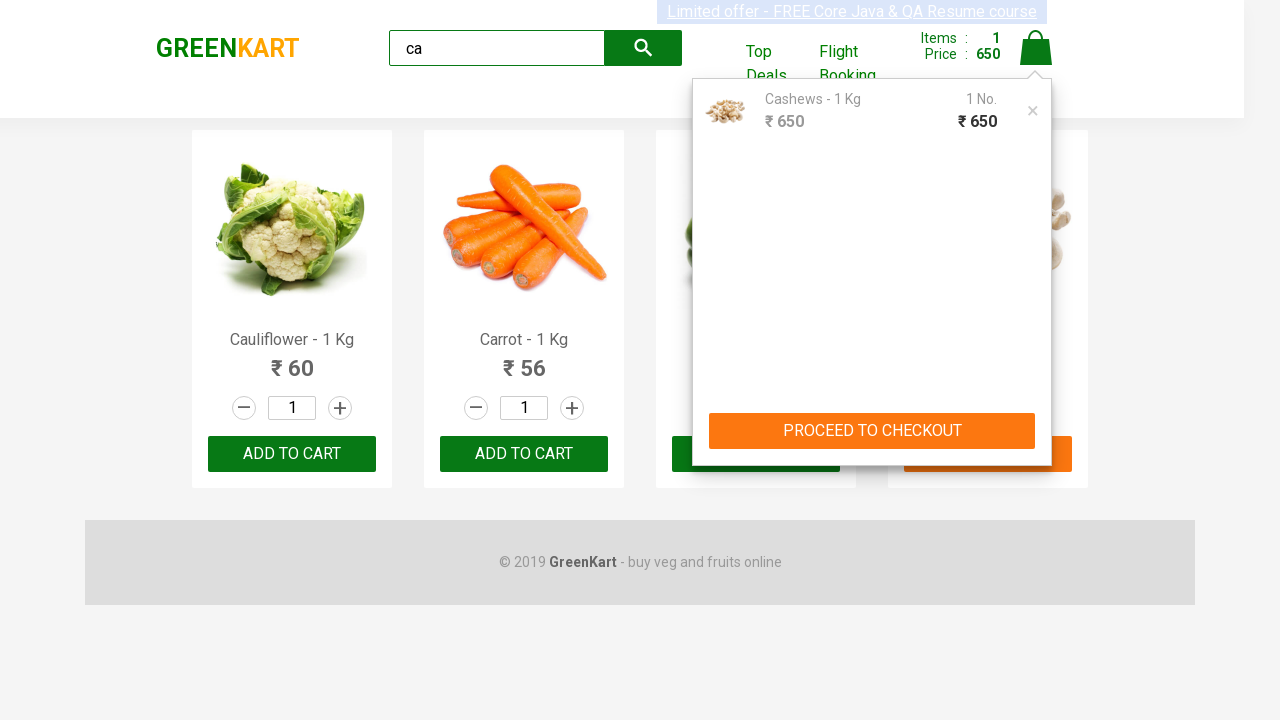

Clicked PROCEED TO CHECKOUT button at (872, 431) on text=PROCEED TO CHECKOUT
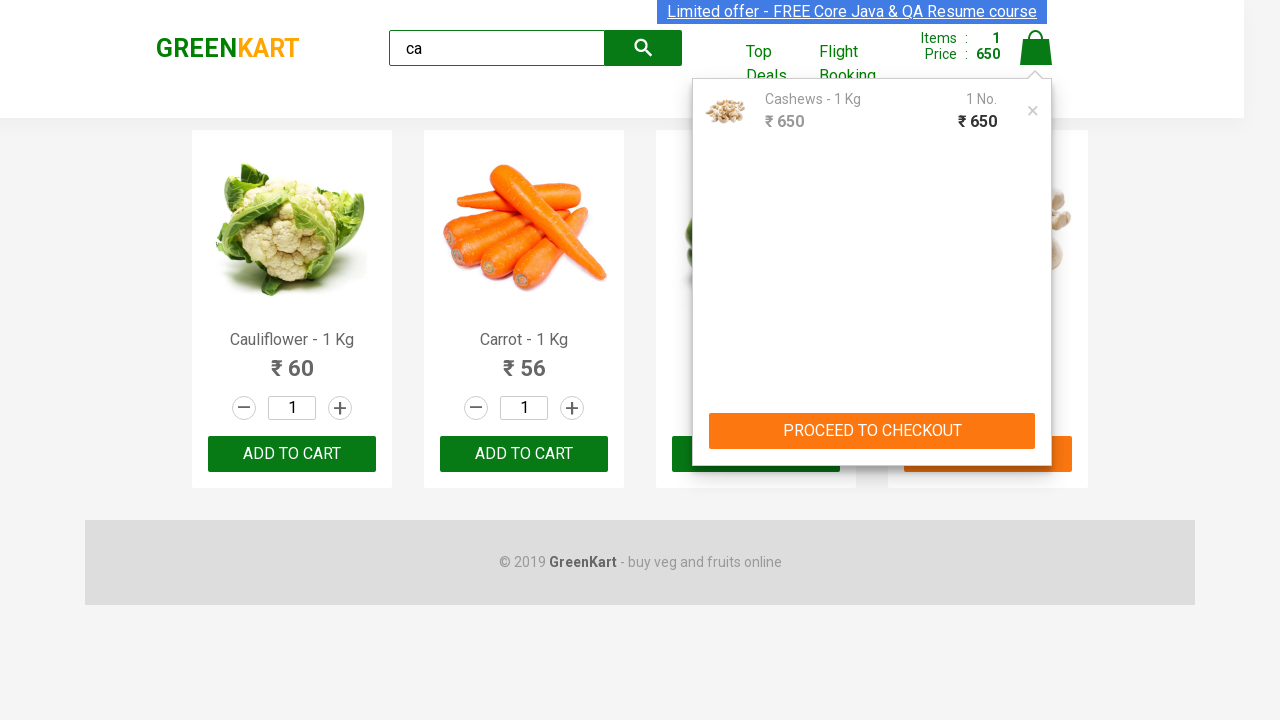

Clicked Place Order button to complete checkout at (1036, 420) on text=Place Order
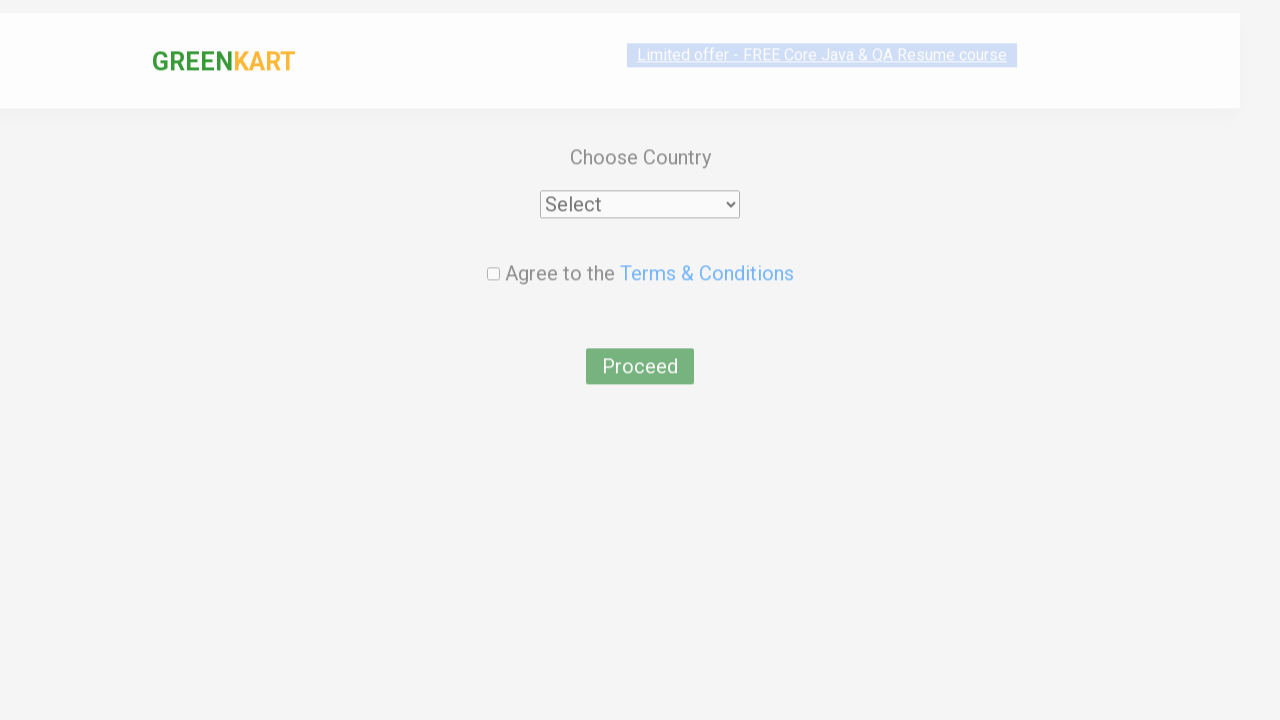

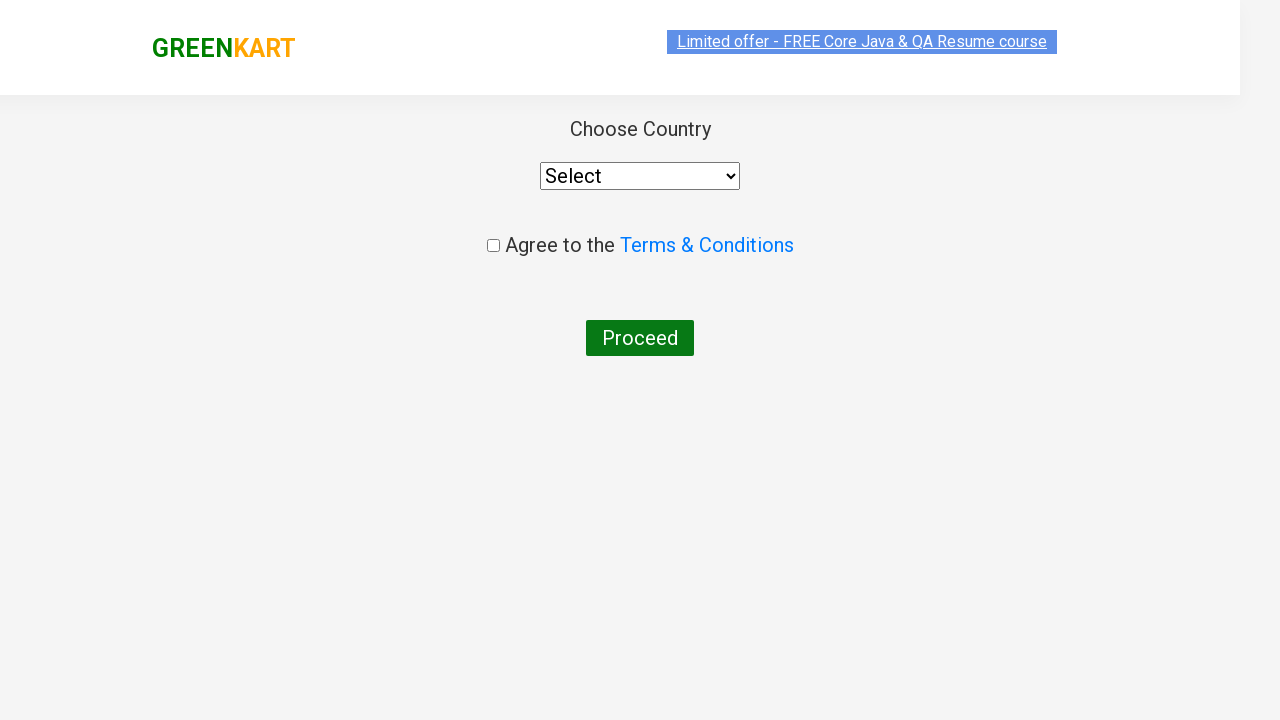